Tests checkbox interaction by iterating through all checkboxes on the page and clicking any that are not already selected to ensure all checkboxes become checked.

Starting URL: http://the-internet.herokuapp.com/checkboxes

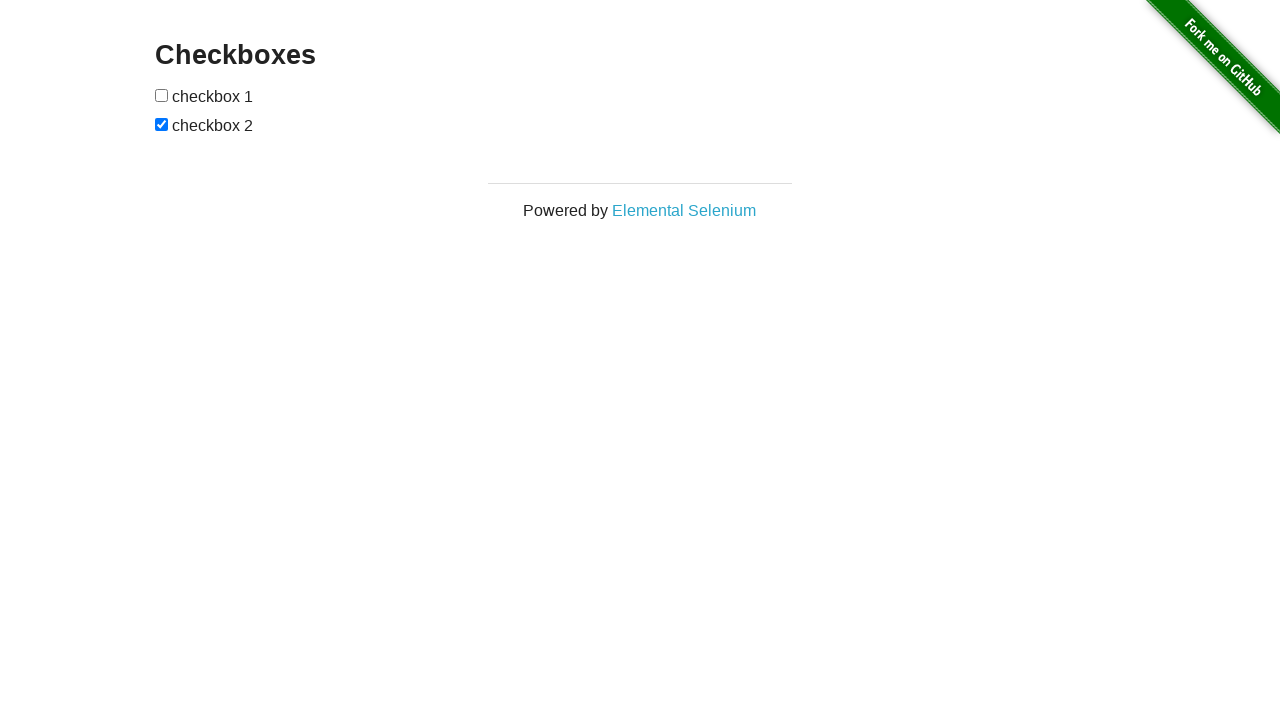

Waited for checkboxes to be present on the page
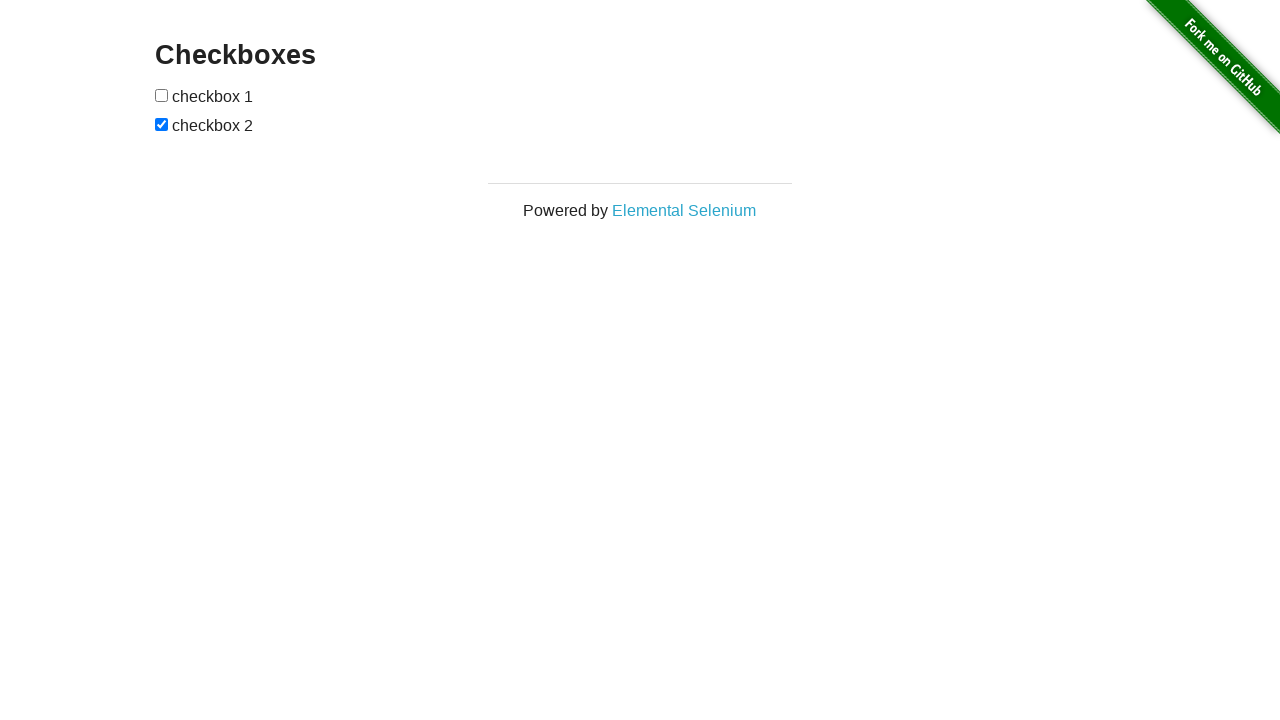

Located all checkboxes on the page
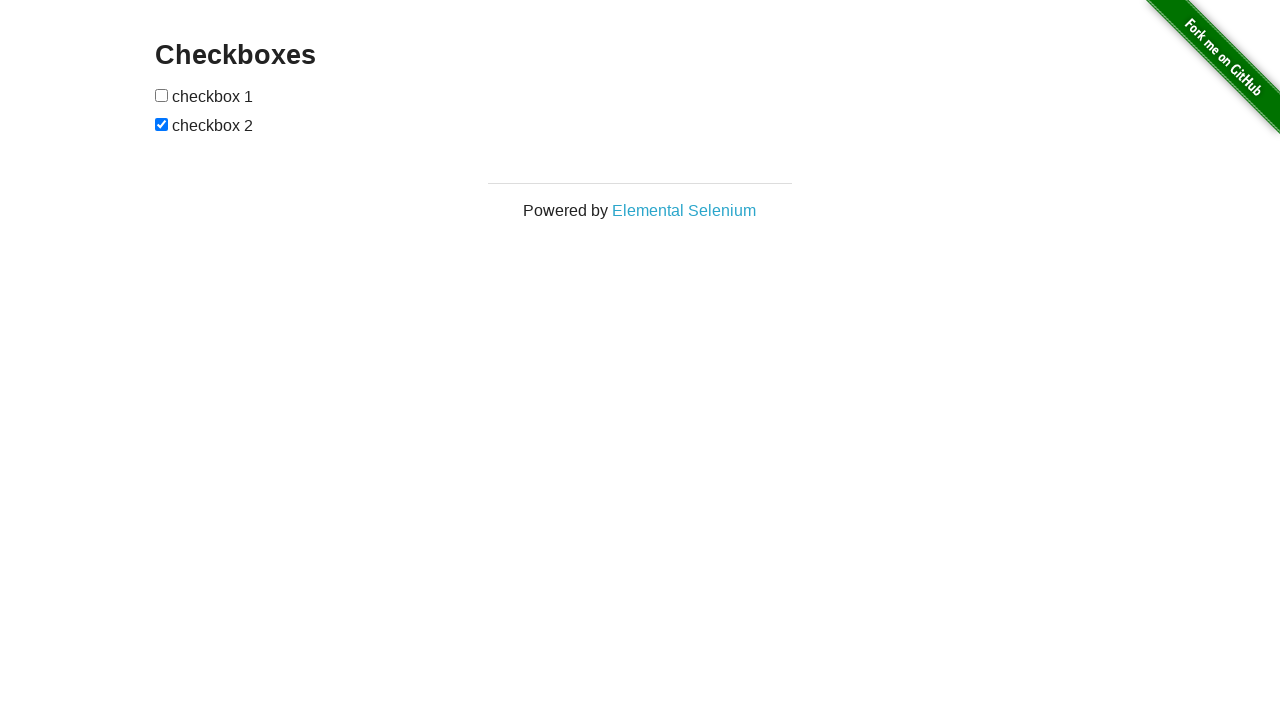

Retrieved total checkbox count: 2
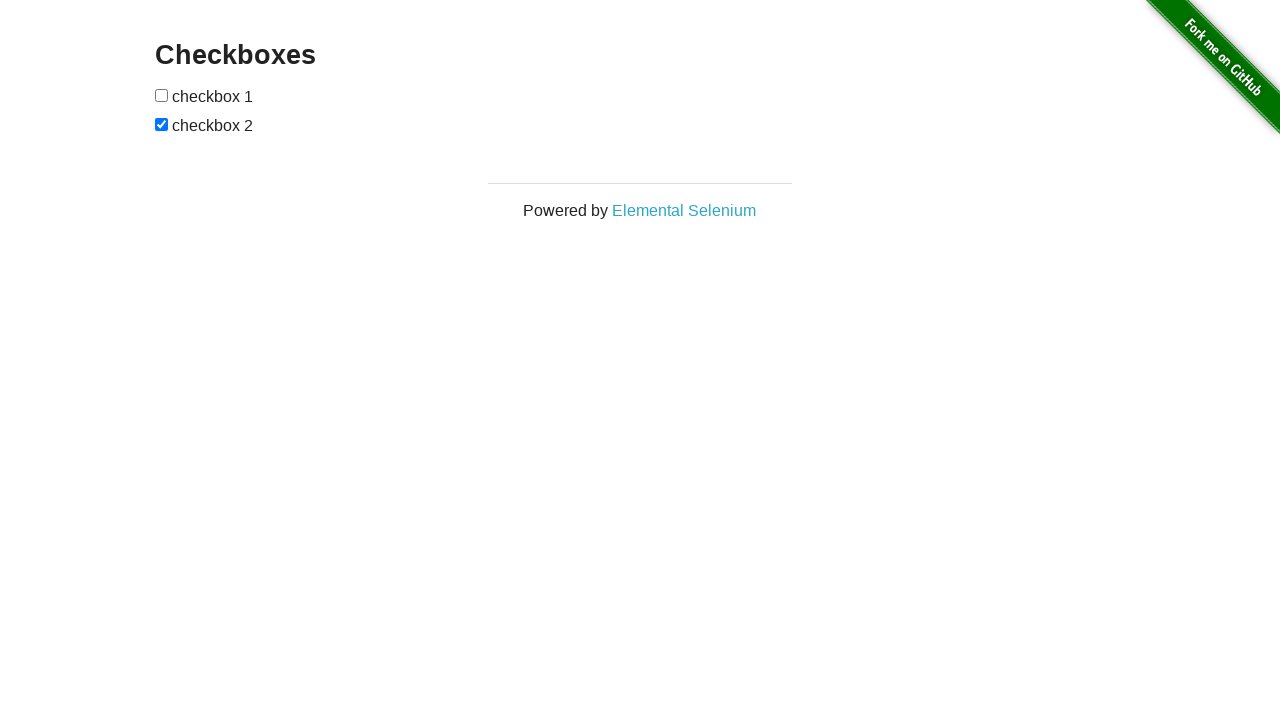

Retrieved checkbox at index 0
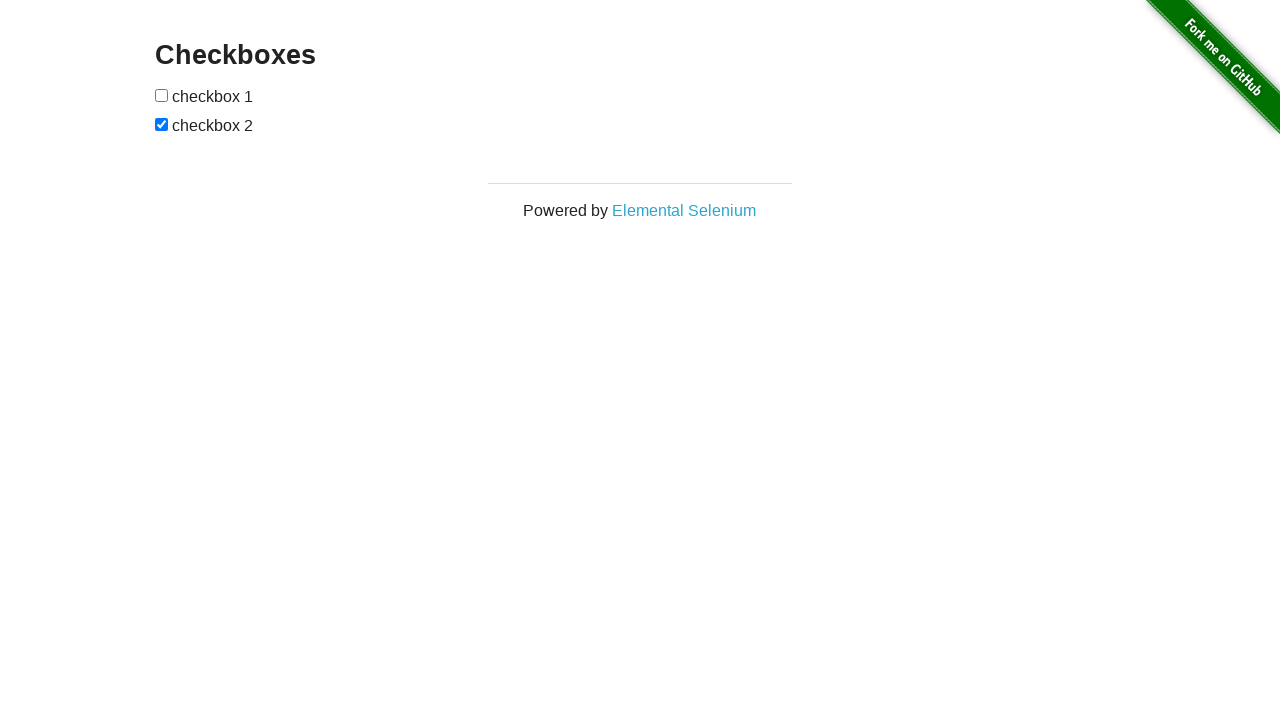

Checkbox at index 0 is unchecked, proceeding to click
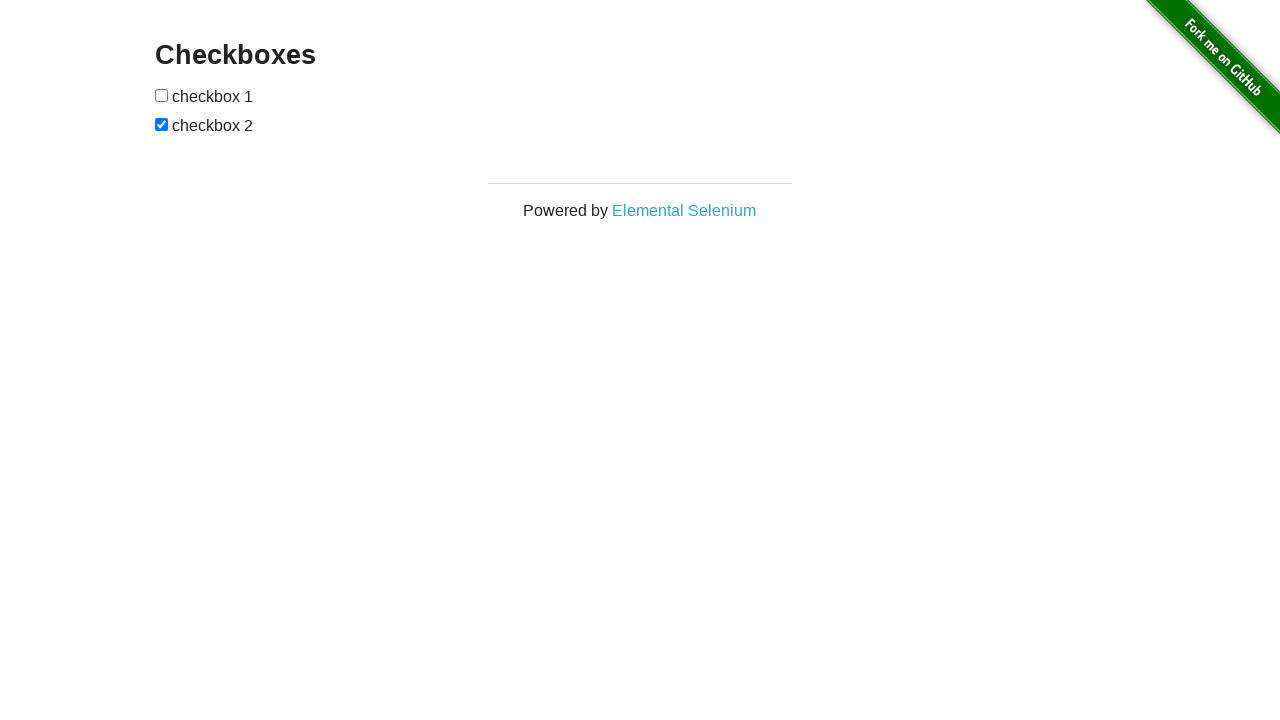

Clicked checkbox at index 0 to select it at (162, 95) on input[type='checkbox'] >> nth=0
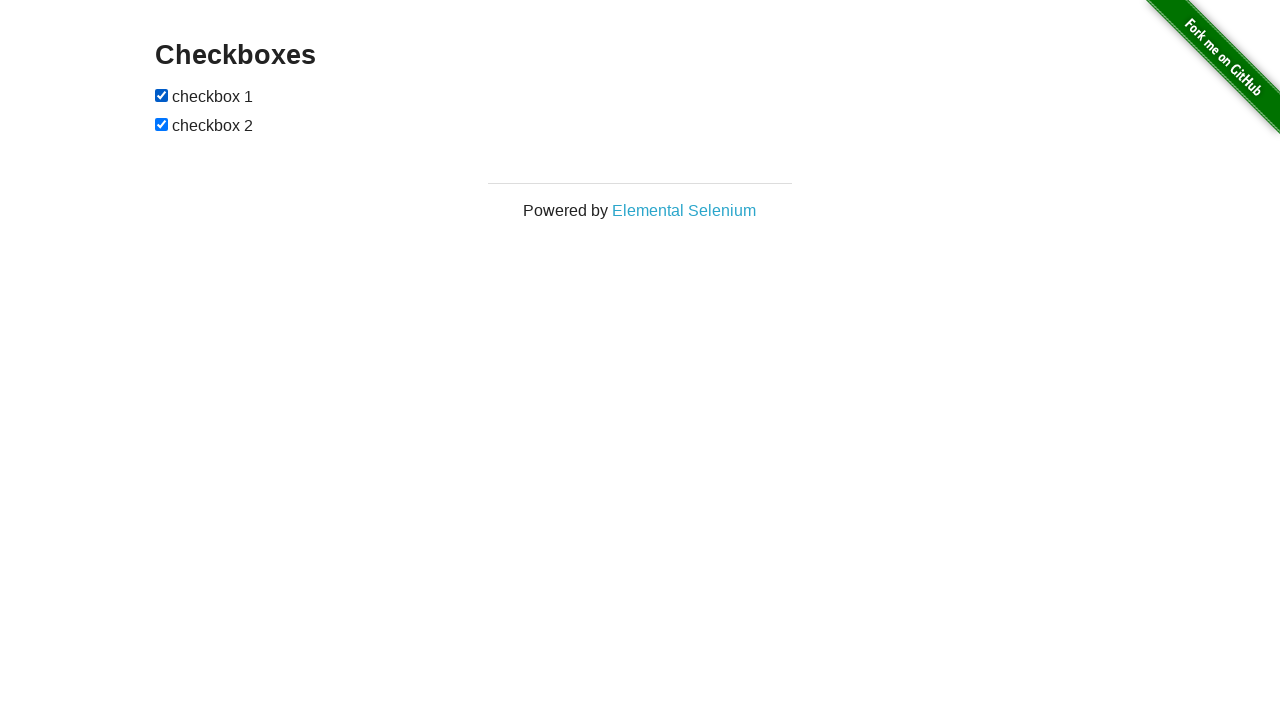

Retrieved checkbox at index 1
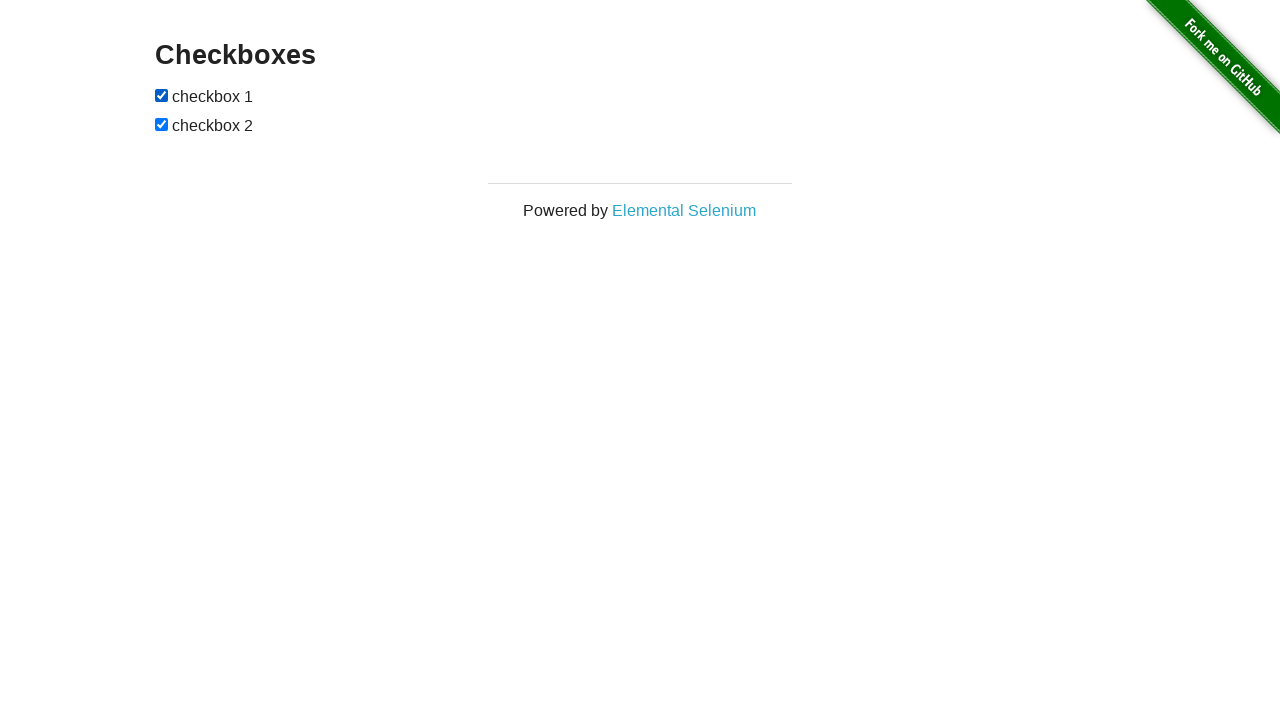

Checkbox at index 1 is already checked, skipping
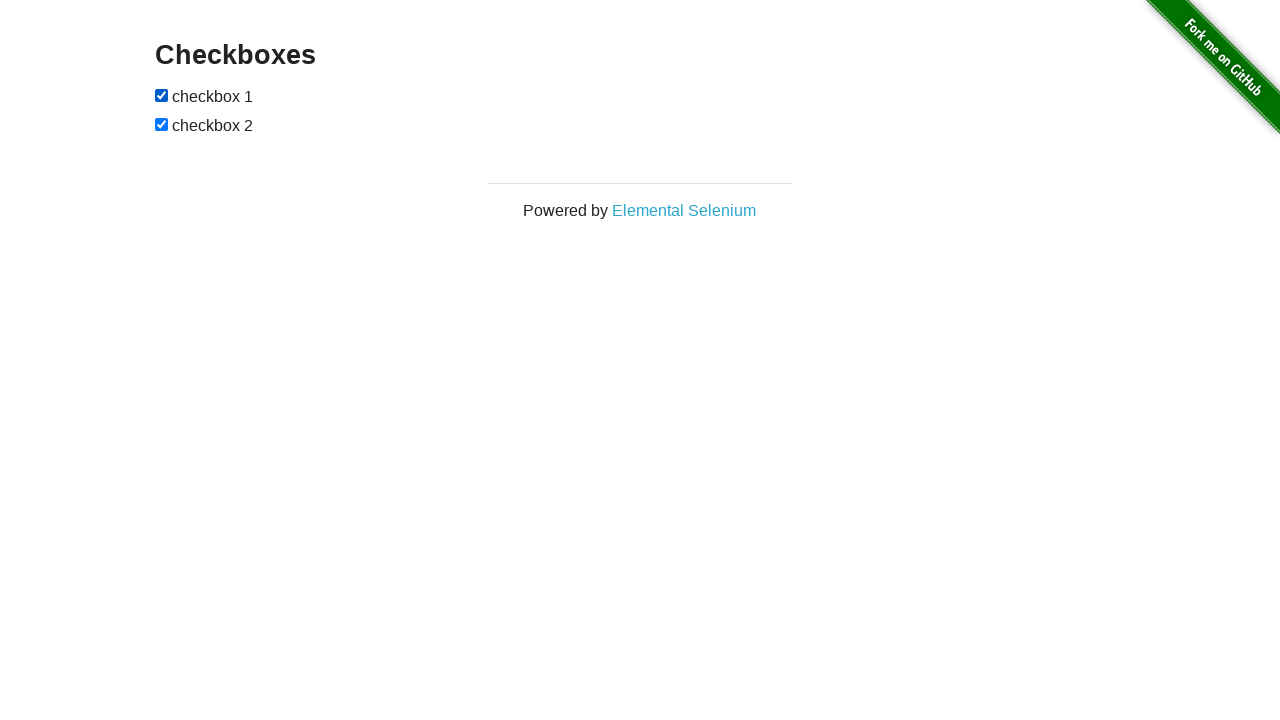

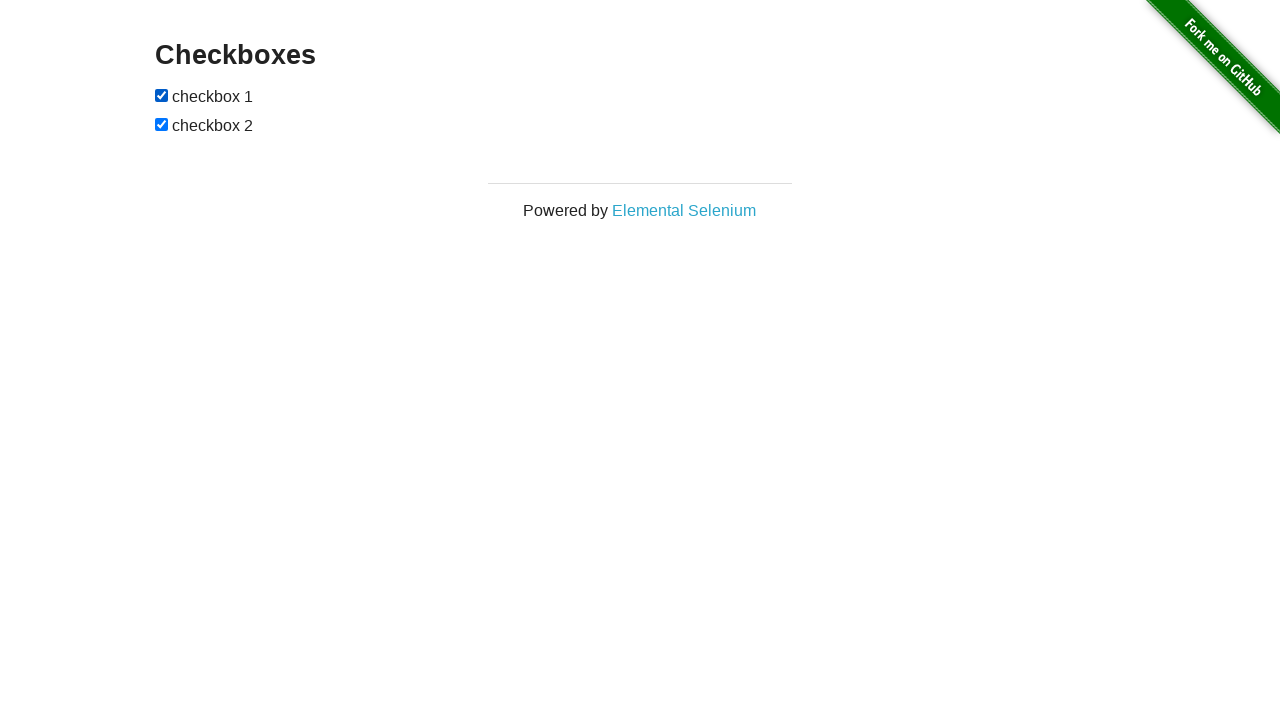